Tests window handling by clicking a link that opens a new window and switching between windows

Starting URL: https://the-internet.herokuapp.com/windows

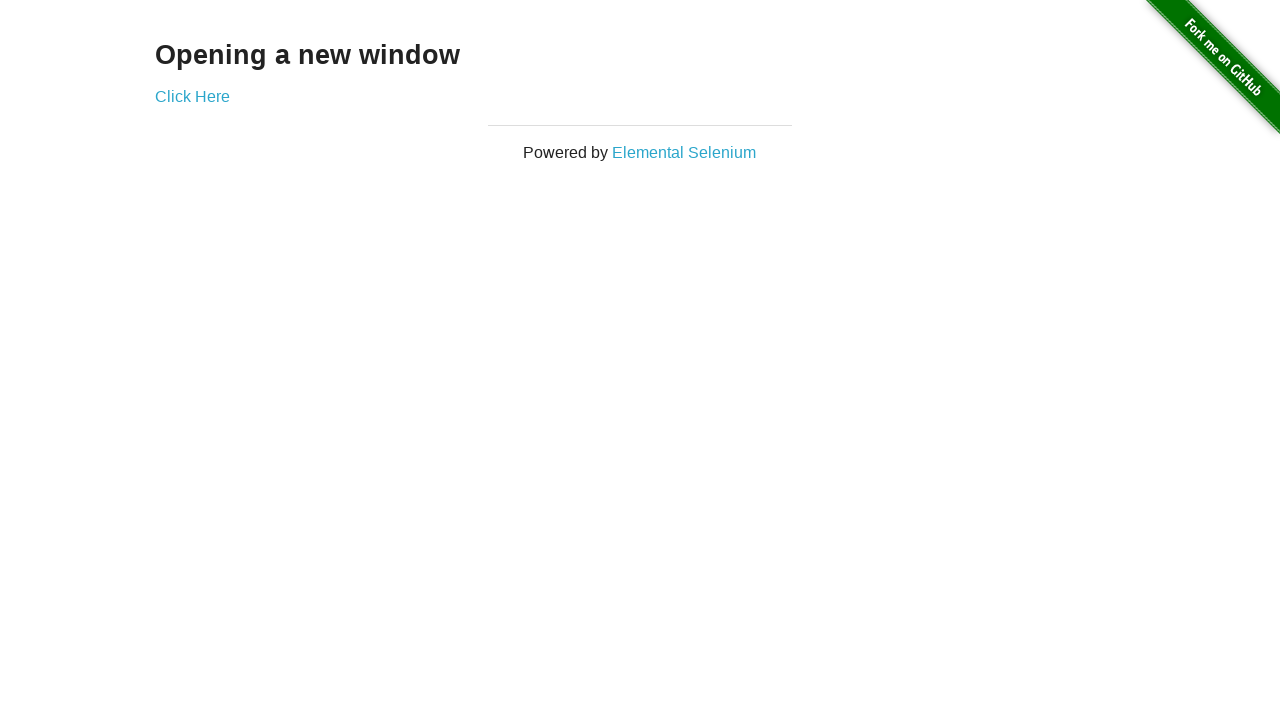

Clicked 'Click Here' link to open new window at (192, 96) on a:has-text('Click Here')
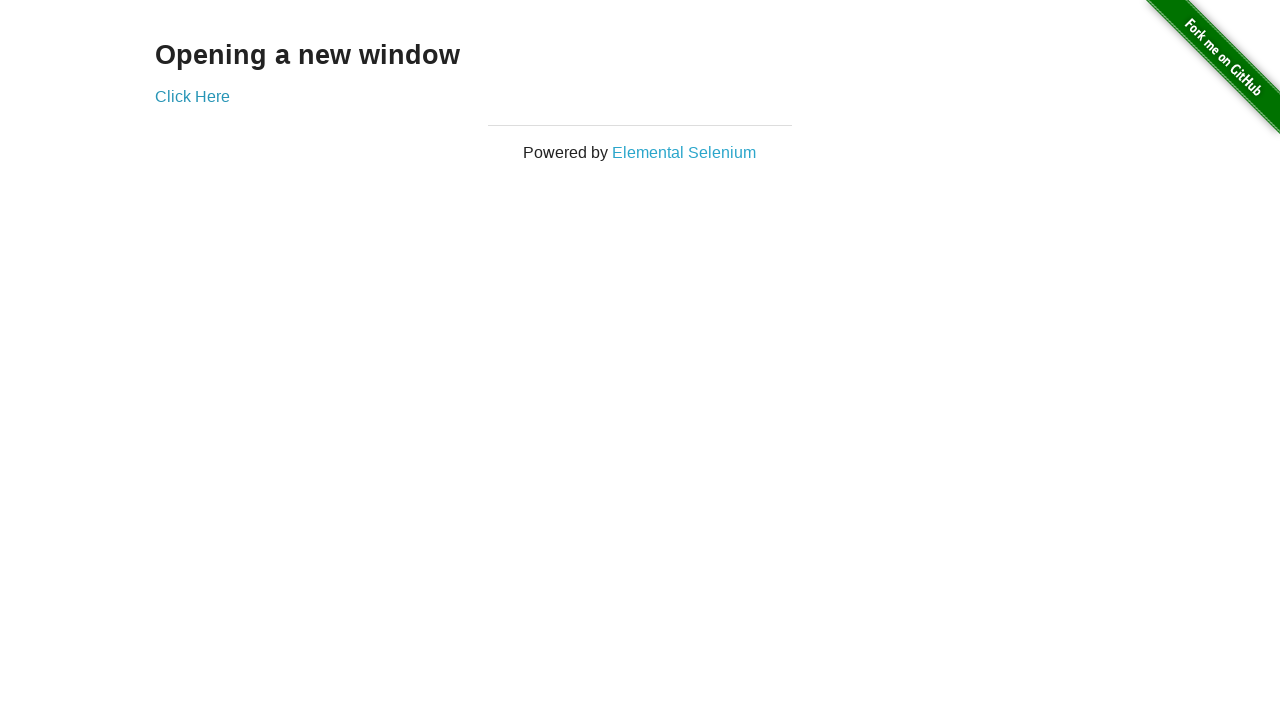

New window opened and captured
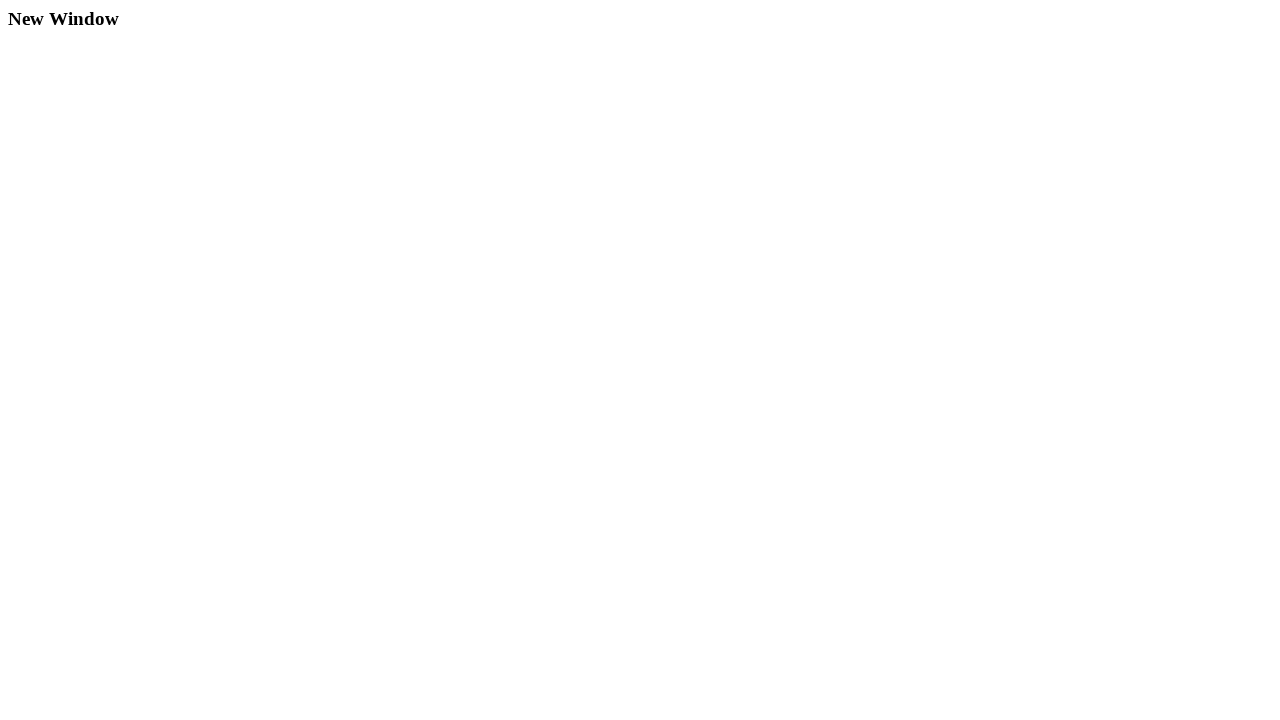

New window finished loading
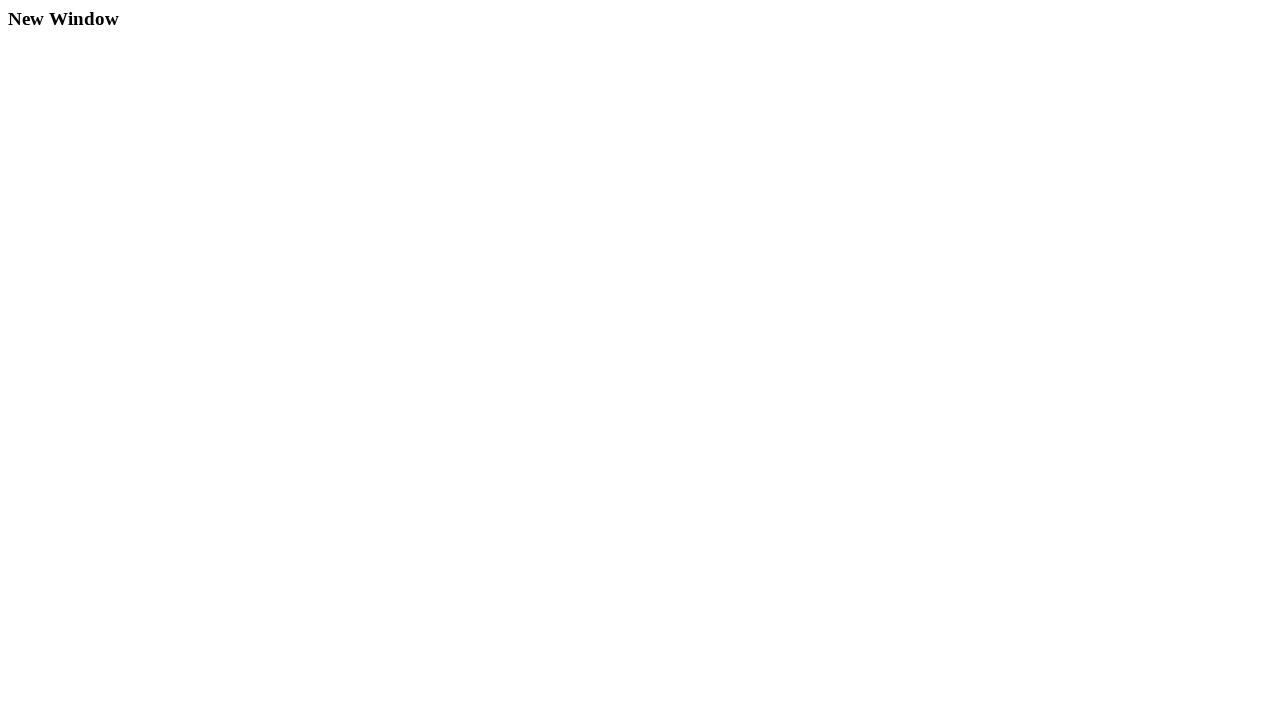

Switched back to original window
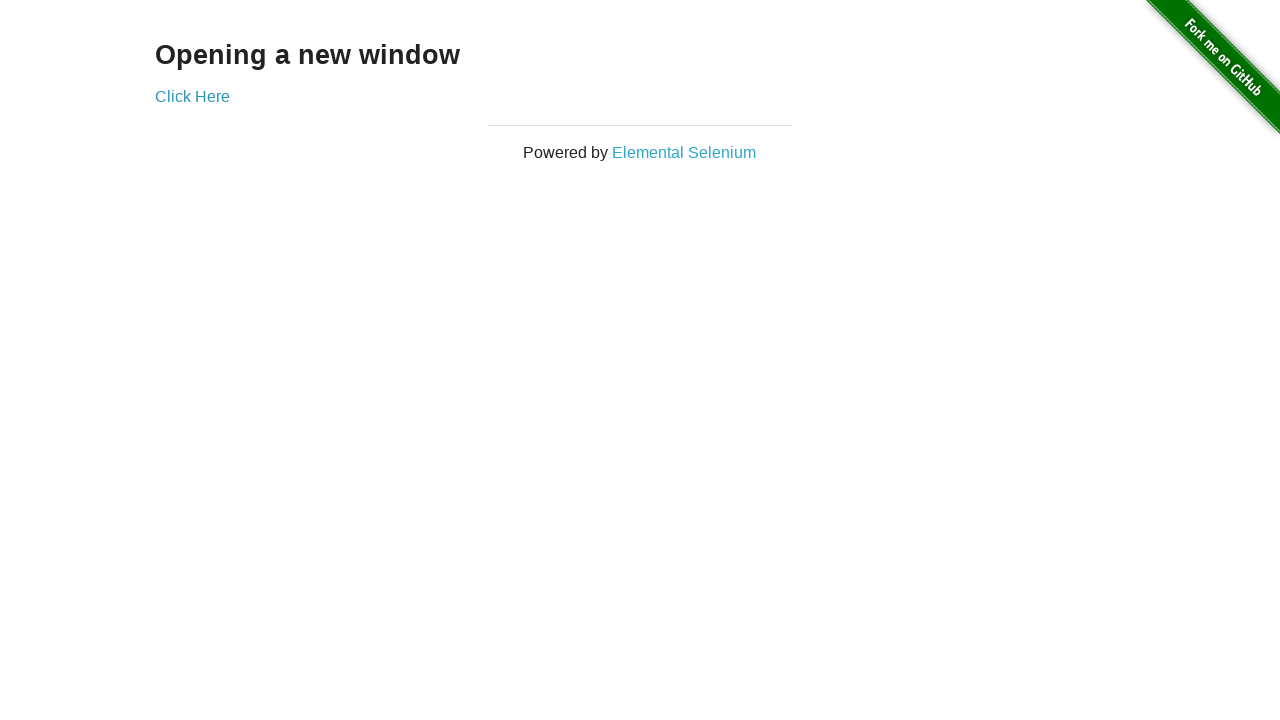

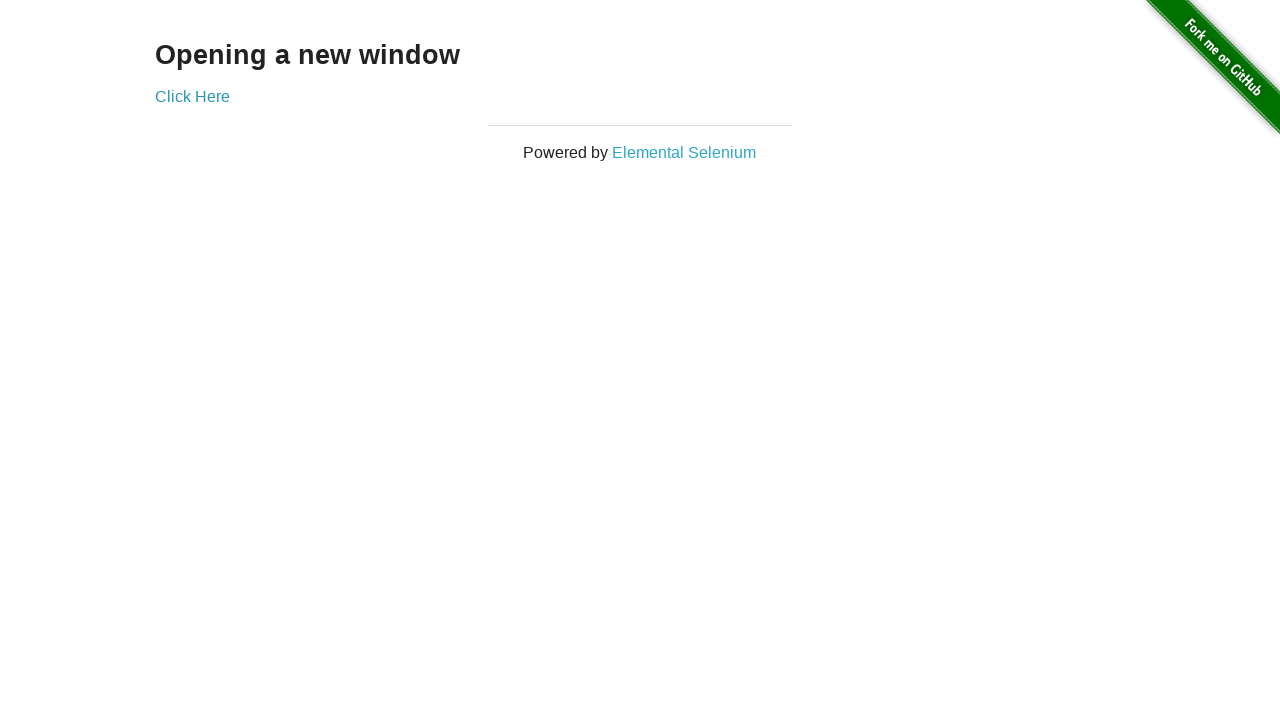